Negative test: fills form with valid name and phone but invalid email to verify error message appears

Starting URL: https://netology.ru/programs/qa-middle

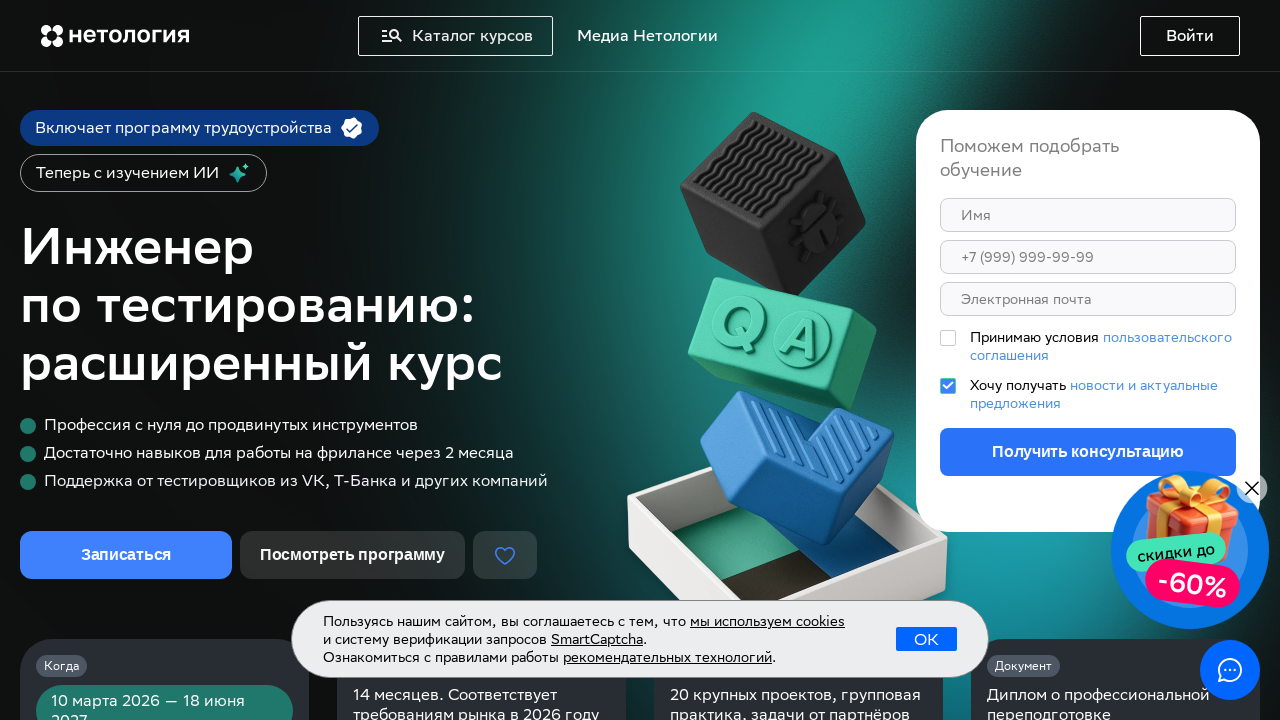

Scrolled down to middle of page to find enrollment form
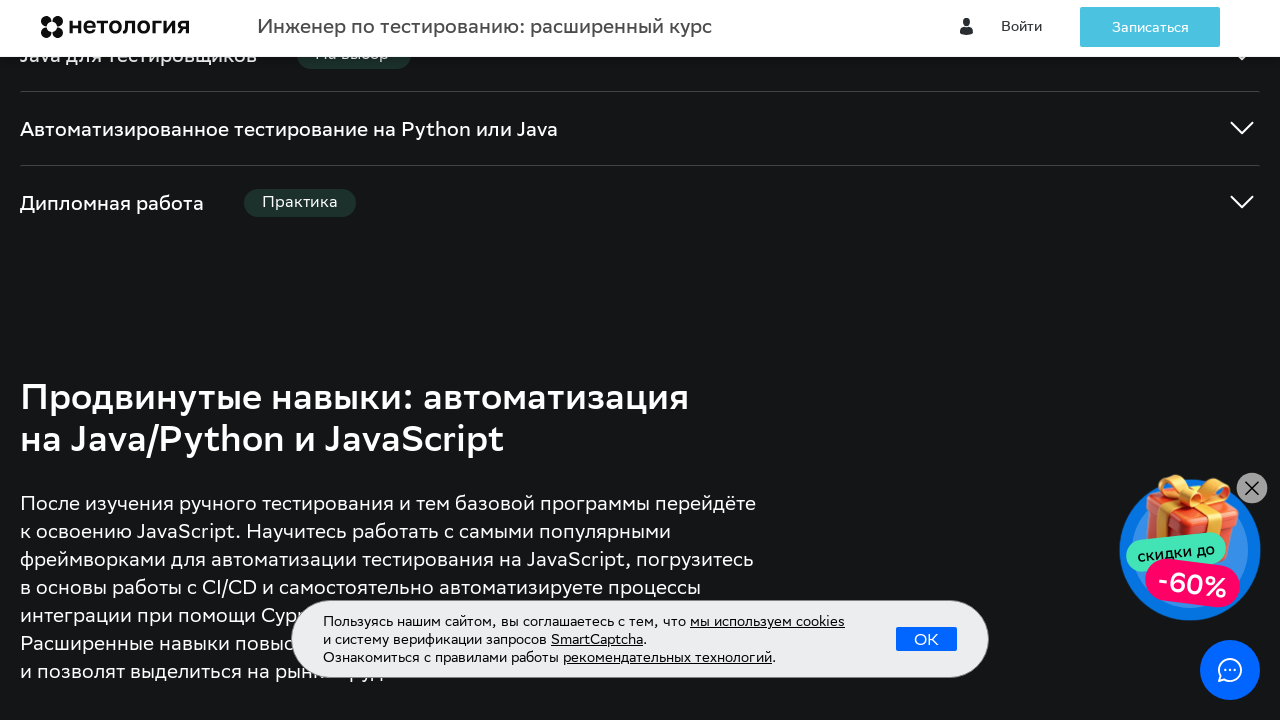

Filled name field with valid name 'Мария' on div.styles_root__B5IdH input[name='first_name']
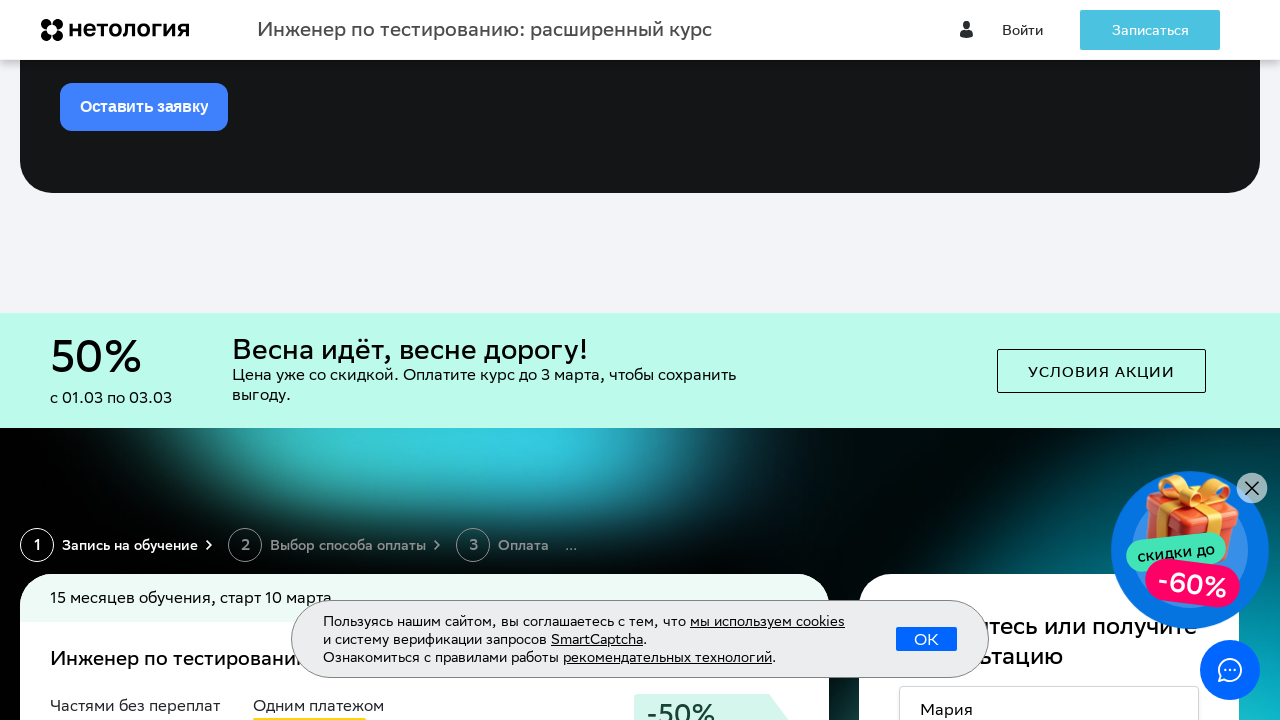

Filled phone field with valid phone number '+79876543210' on div.styles_root__B5IdH input[name='phone']
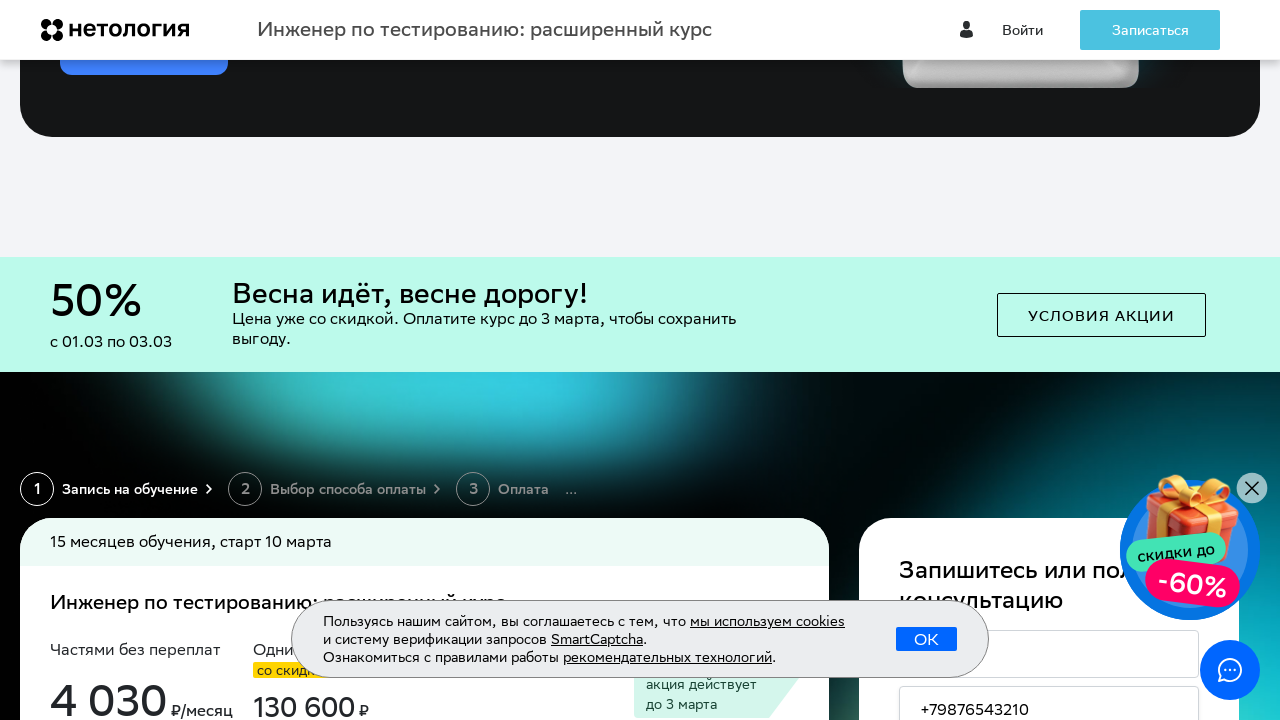

Filled email field with invalid email format 'invalid-email-format' (missing @) on div.styles_root__B5IdH input[name='email']
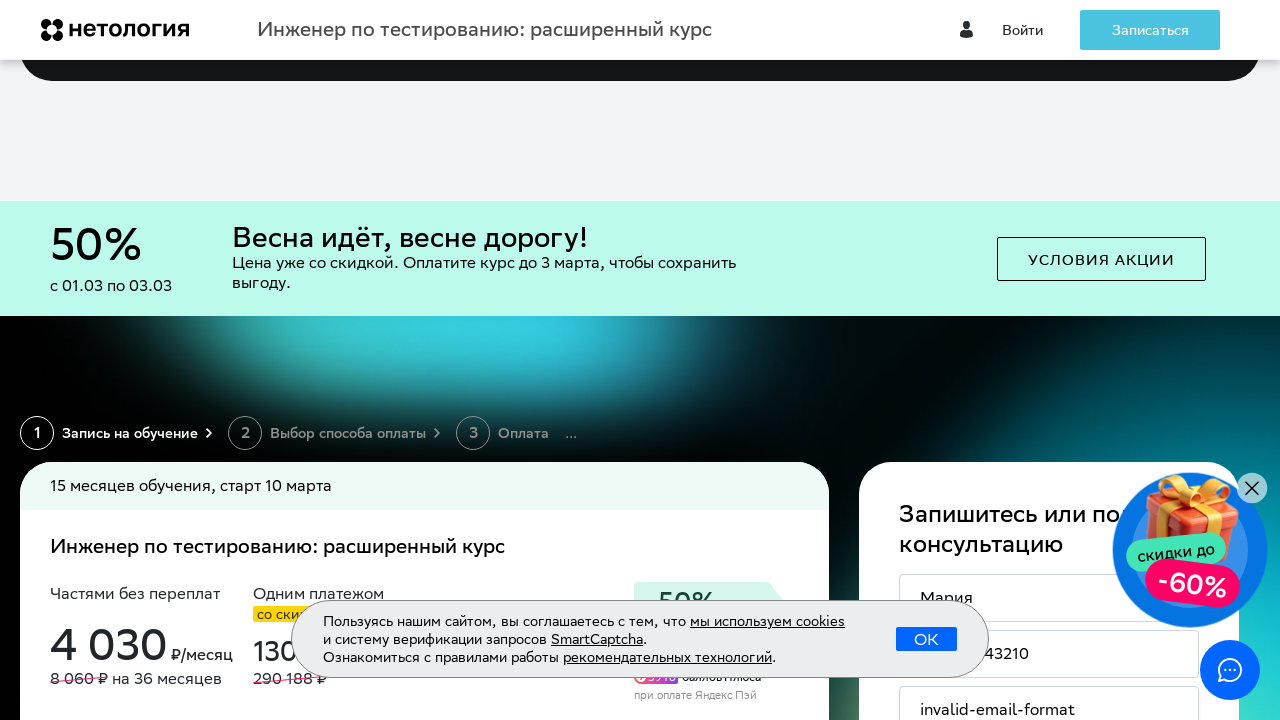

Clicked on name field to trigger email validation at (1049, 598) on div.styles_root__B5IdH input[name='first_name']
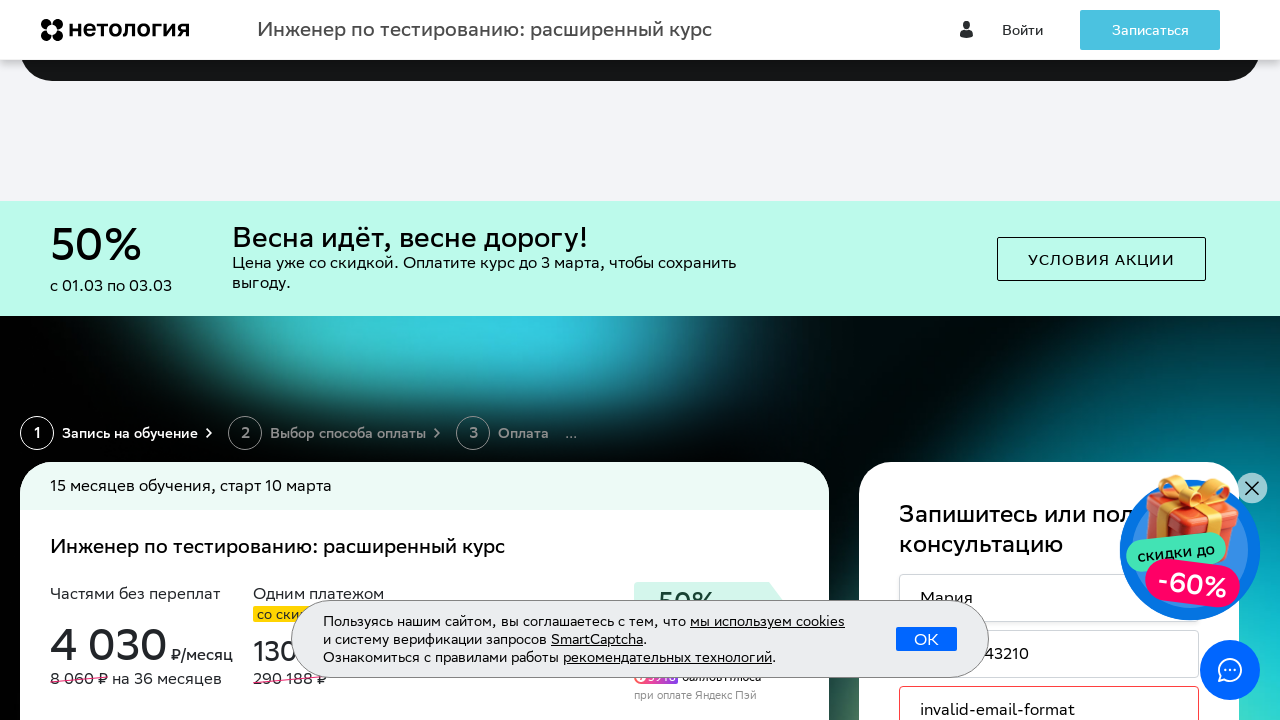

Waited 500ms for validation error to appear
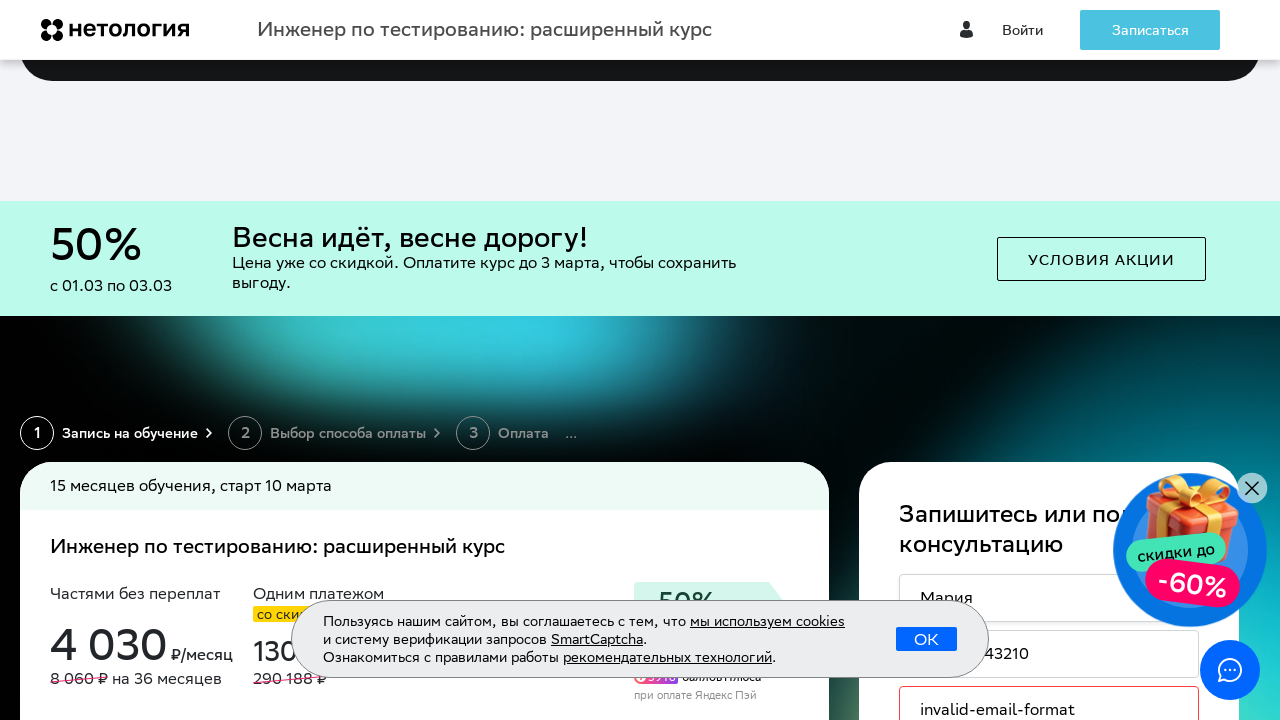

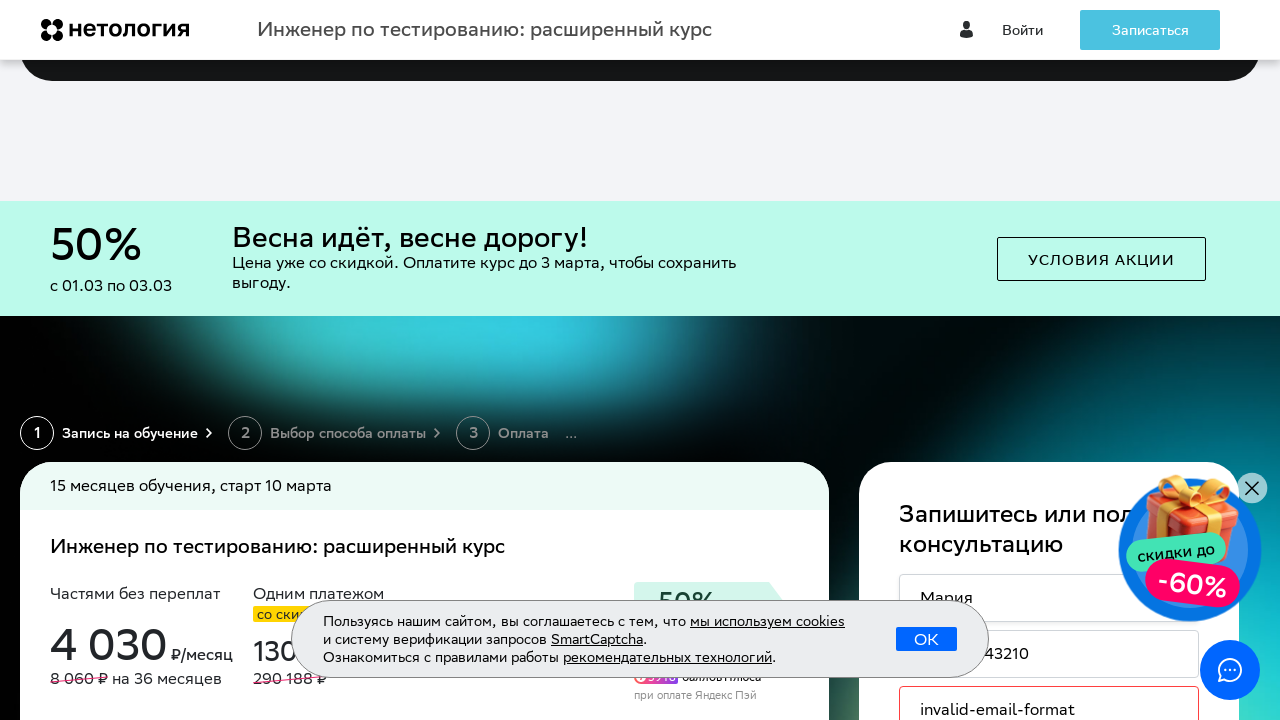